Navigates to 163.com website and waits for a specific element to be present on the page

Starting URL: https://www.163.com/

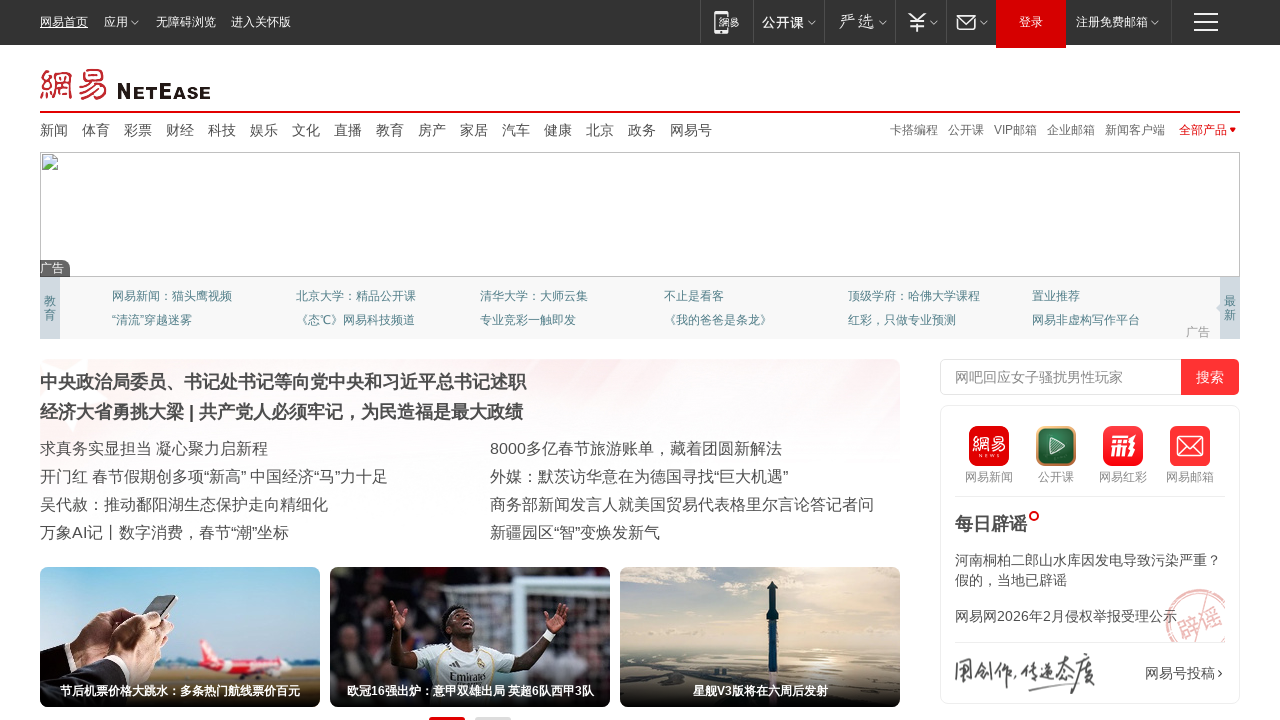

Waited for #js_love_url element to be present on 163.com
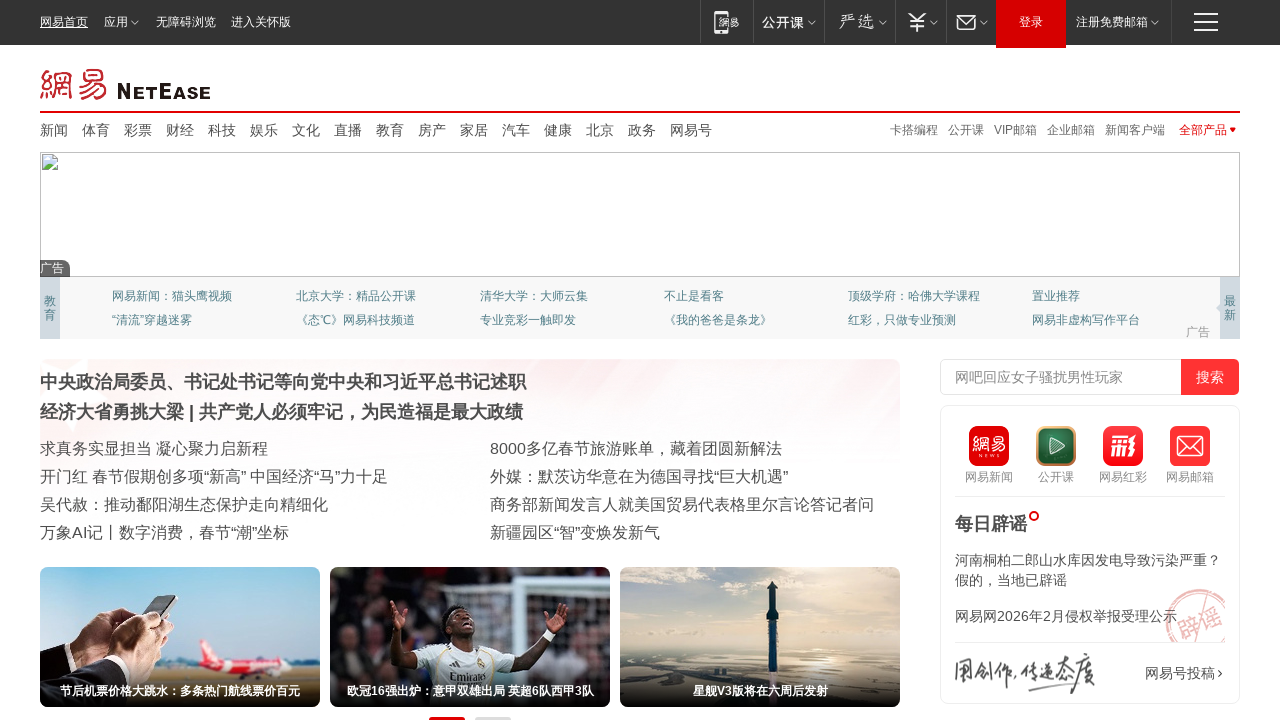

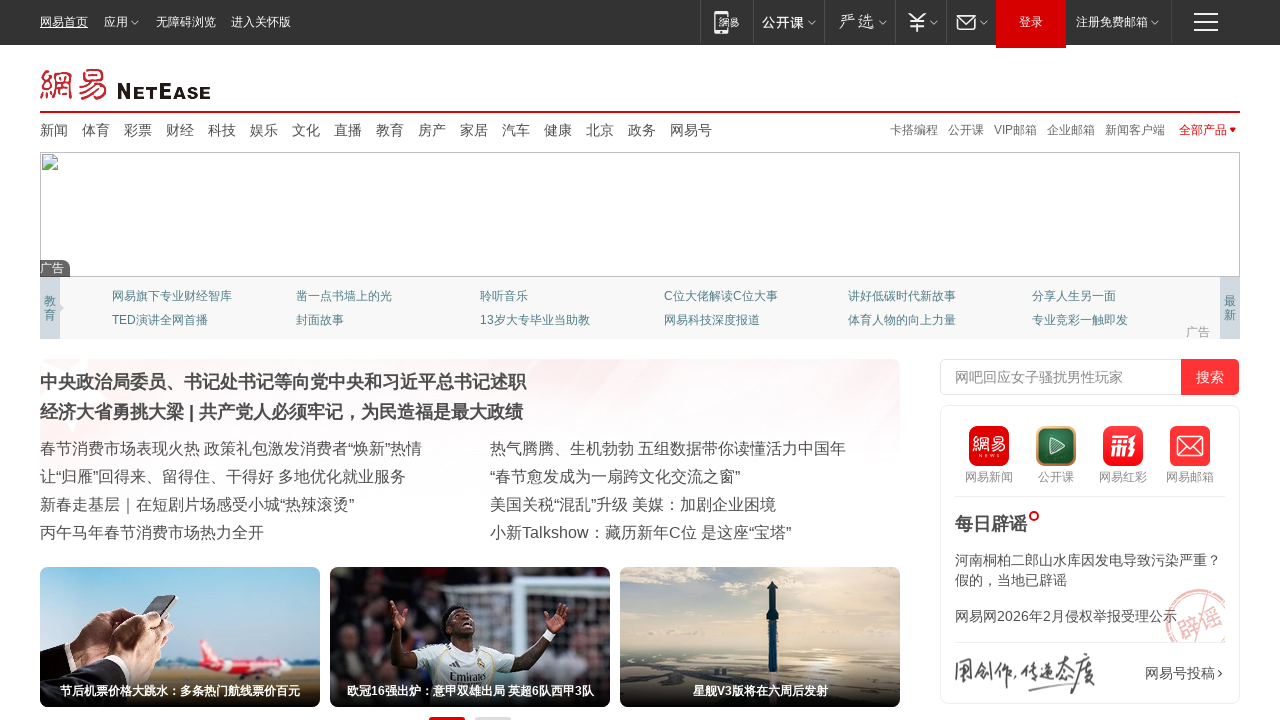